Tests static dropdown selection functionality by selecting currency options using different methods (by index, visible text, and value)

Starting URL: https://rahulshettyacademy.com/dropdownsPractise/

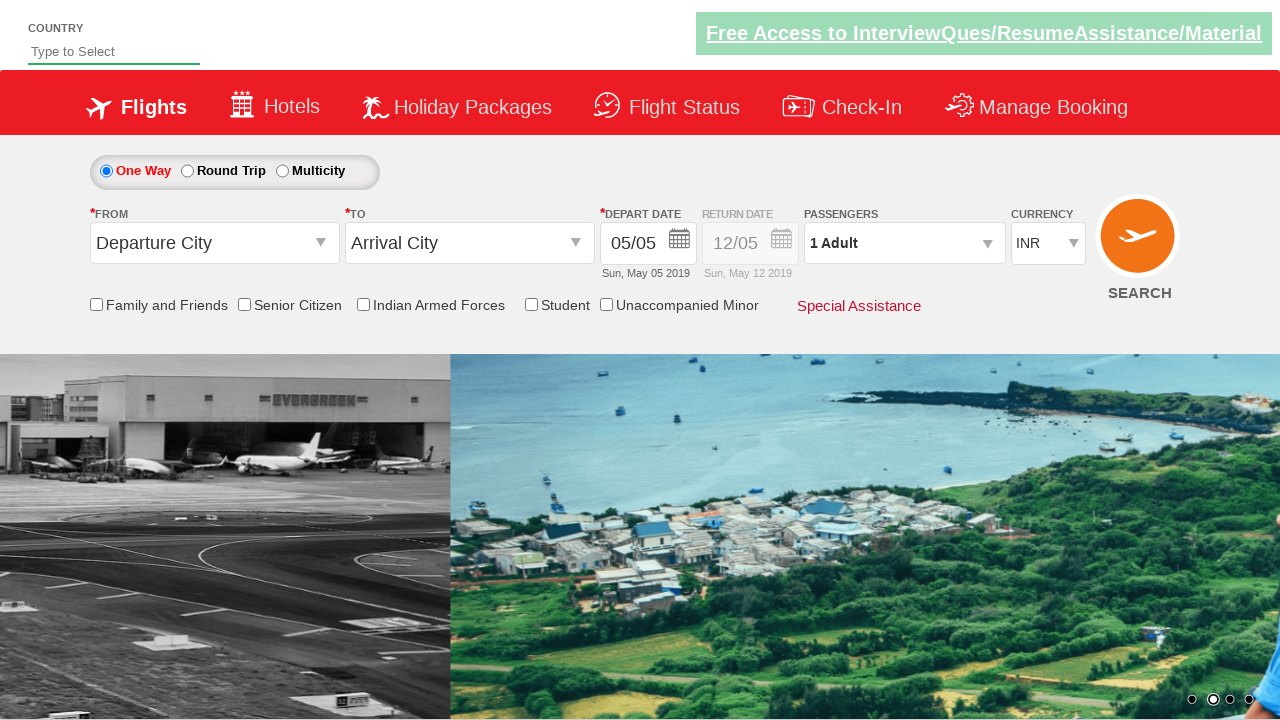

Located currency dropdown element
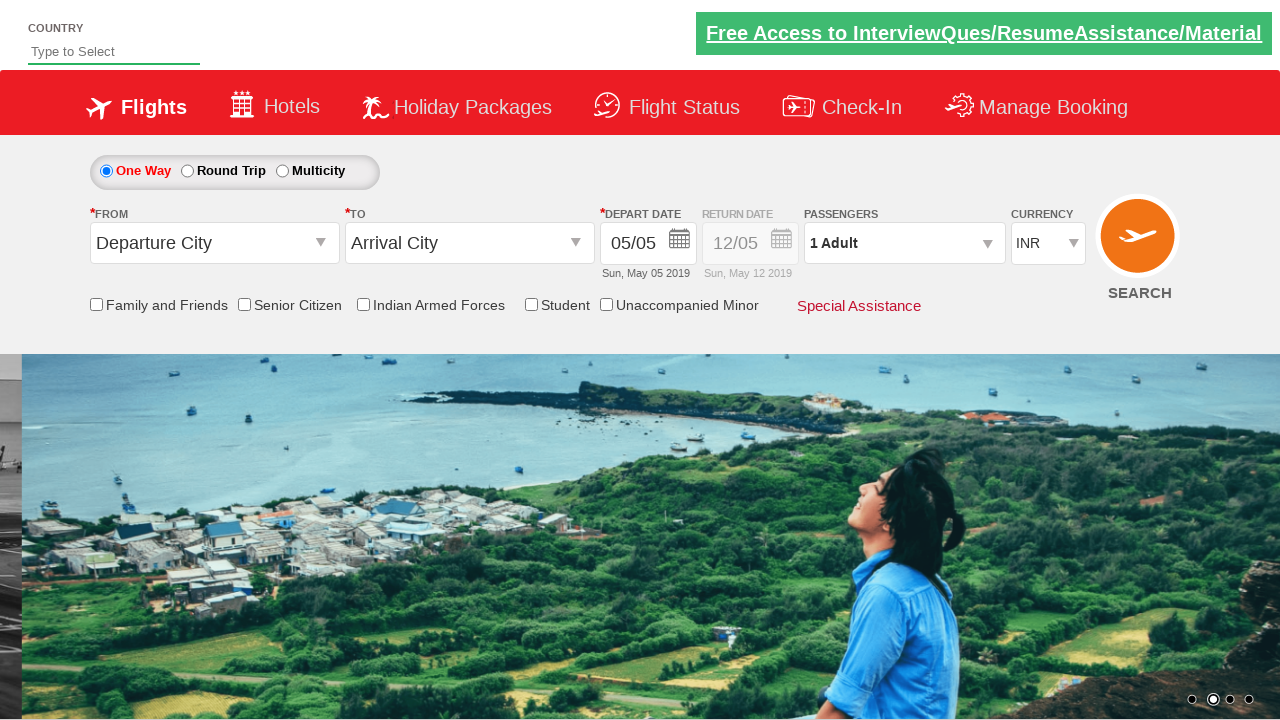

Selected currency by index 3 (USD) on #ctl00_mainContent_DropDownListCurrency
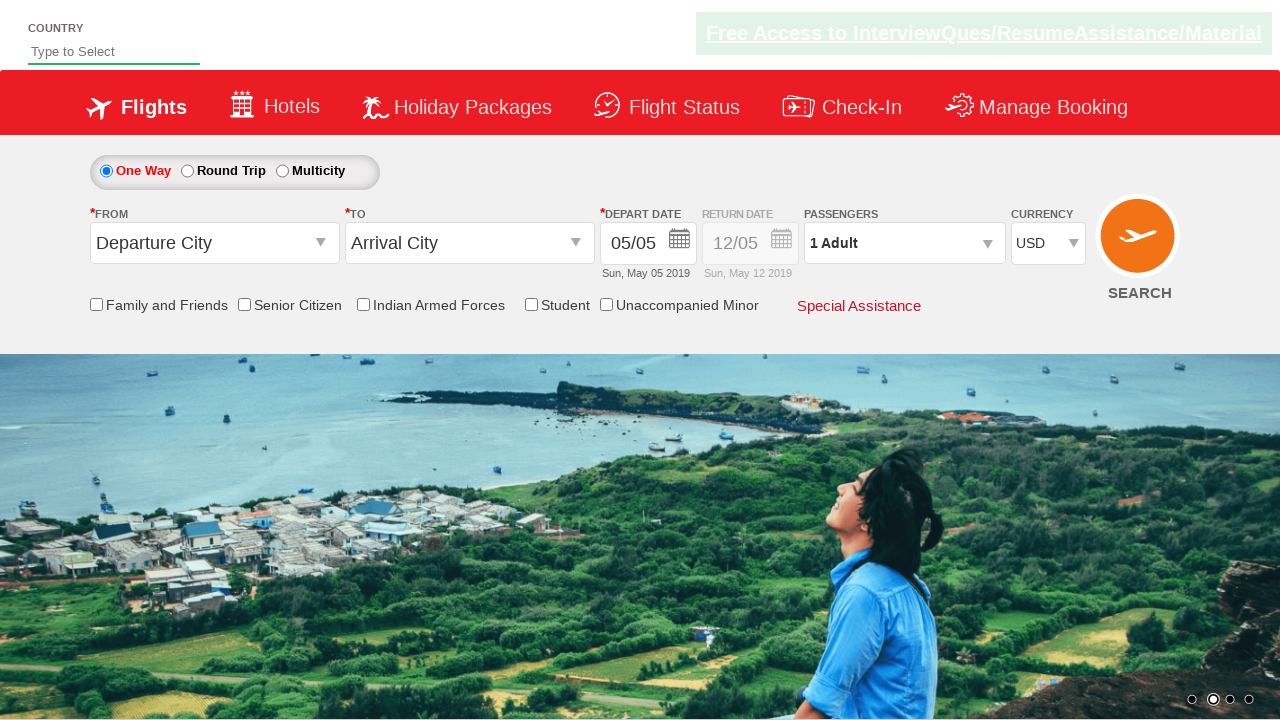

Retrieved selected currency value
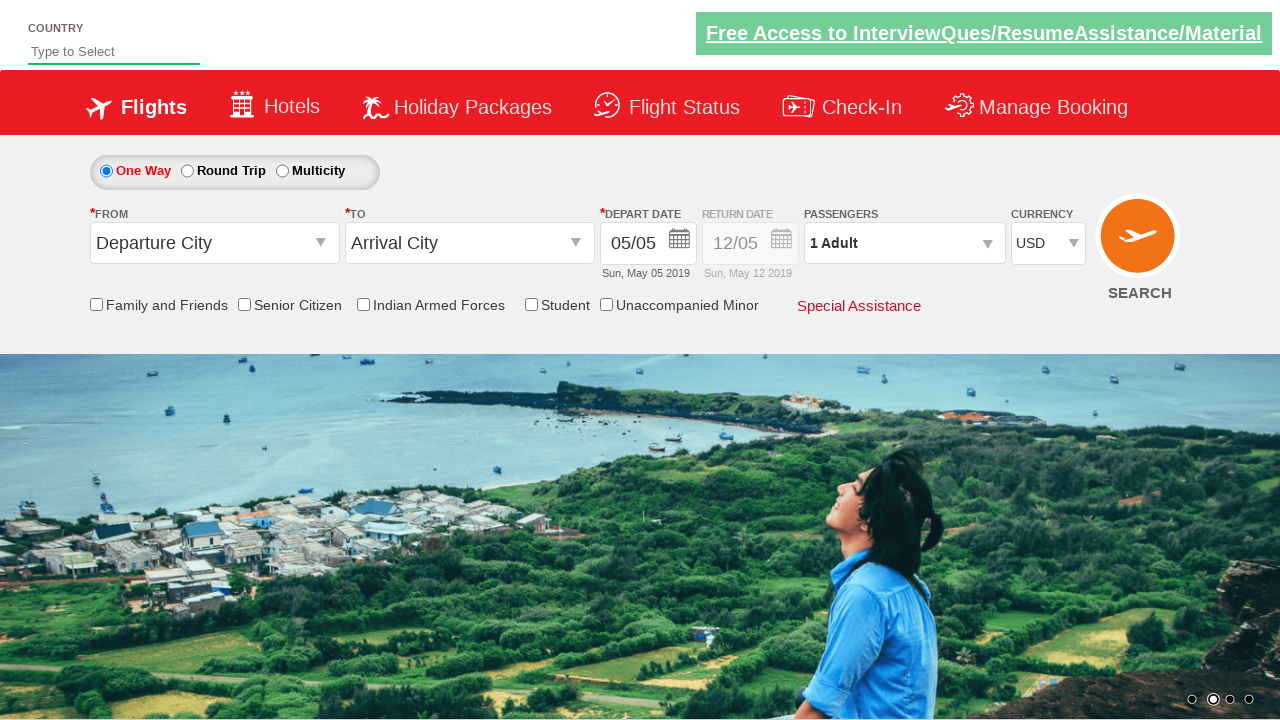

Verified USD is selected
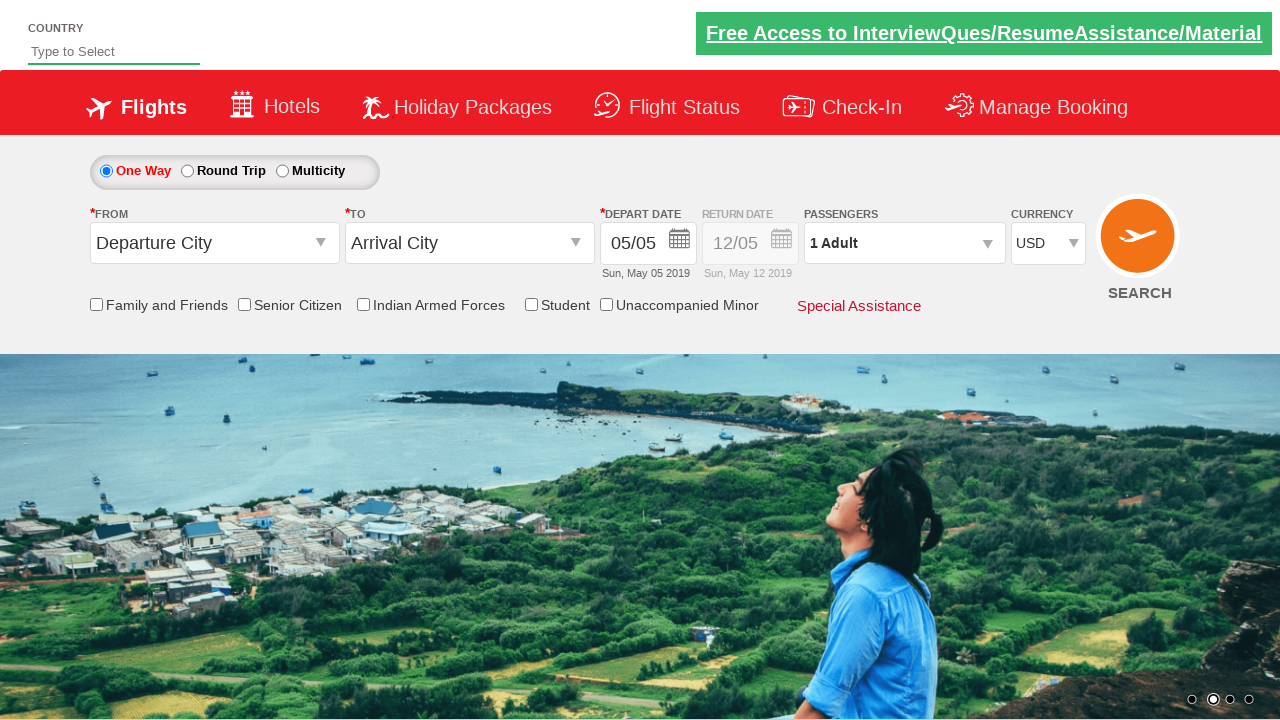

Selected currency by visible text (INR) on #ctl00_mainContent_DropDownListCurrency
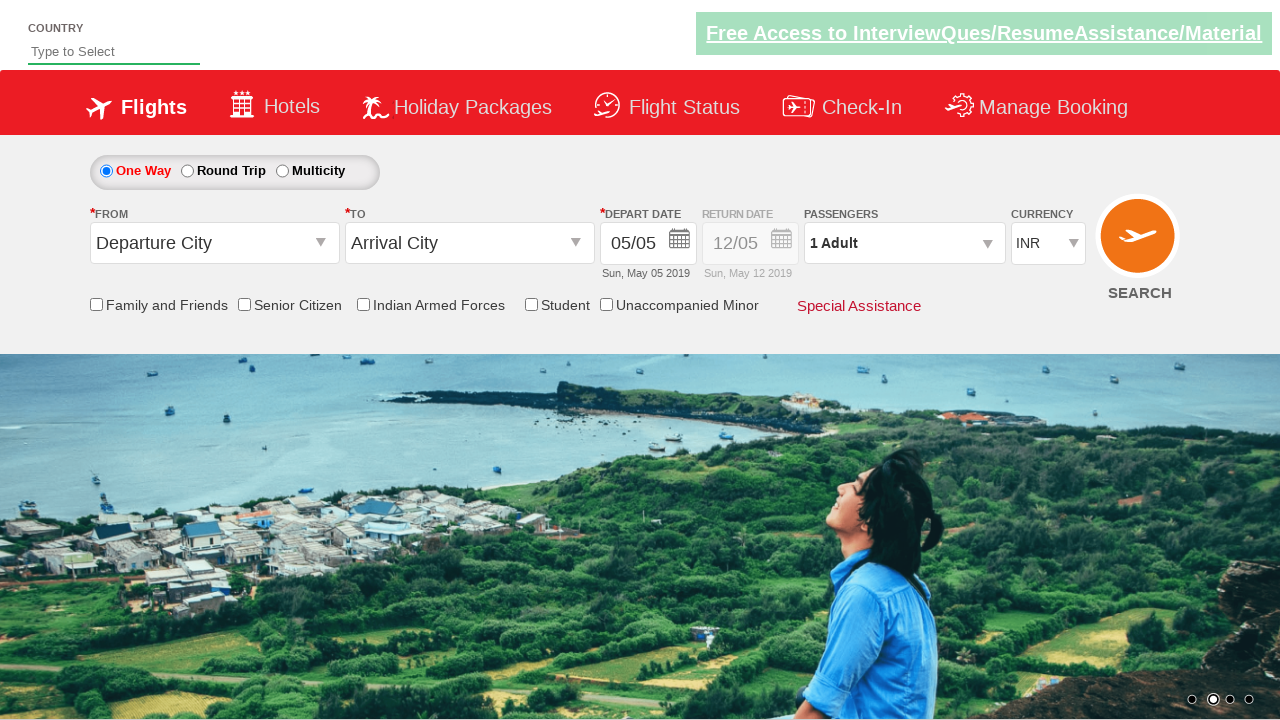

Retrieved selected currency value
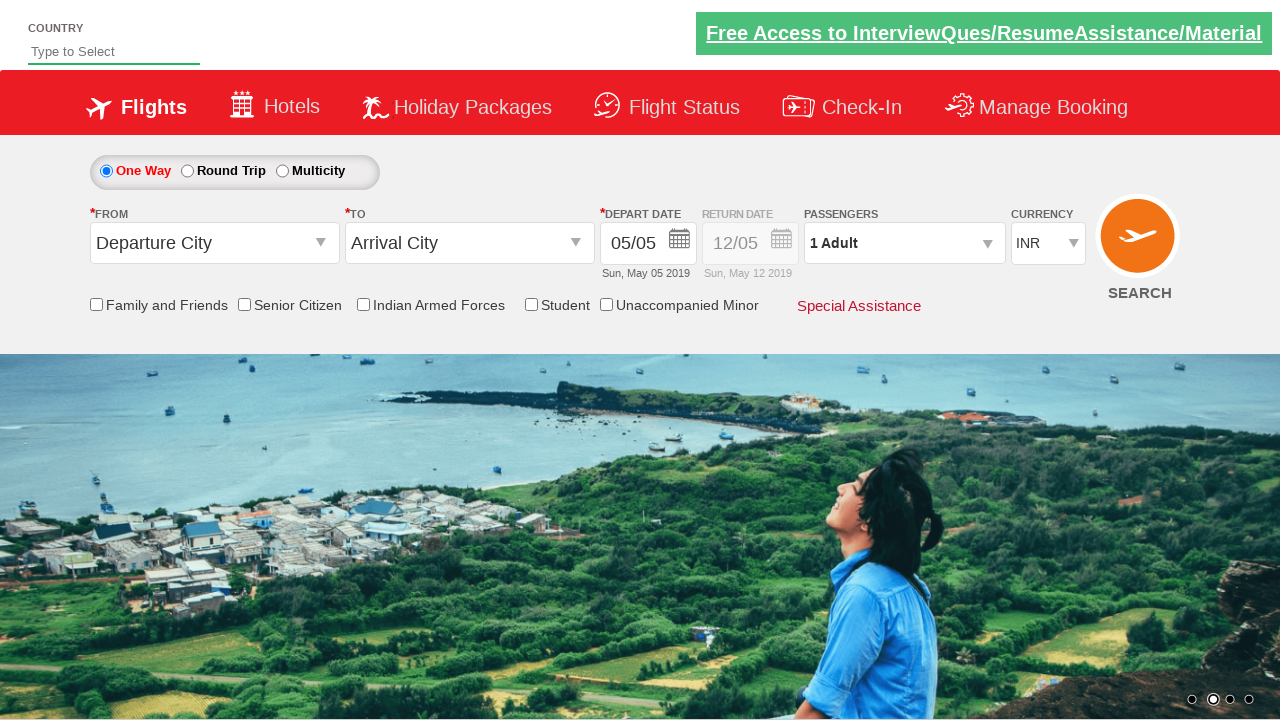

Verified INR is selected
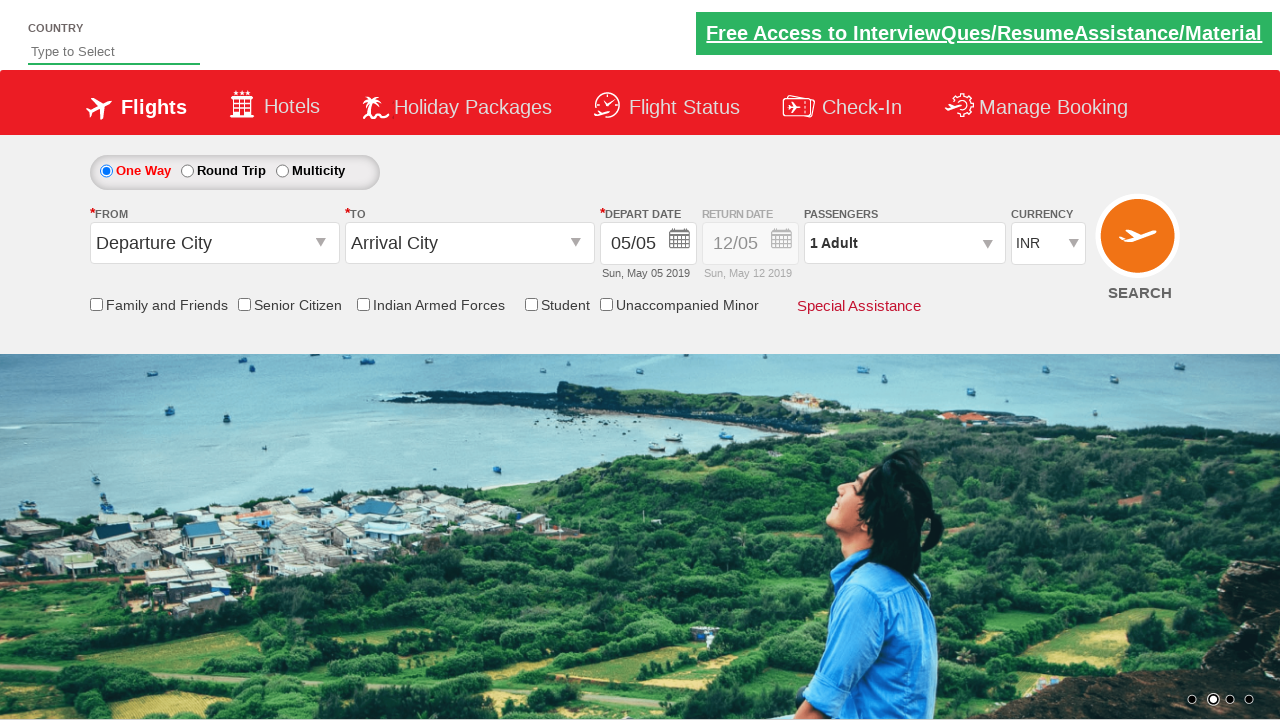

Selected currency by option value (AED) on #ctl00_mainContent_DropDownListCurrency
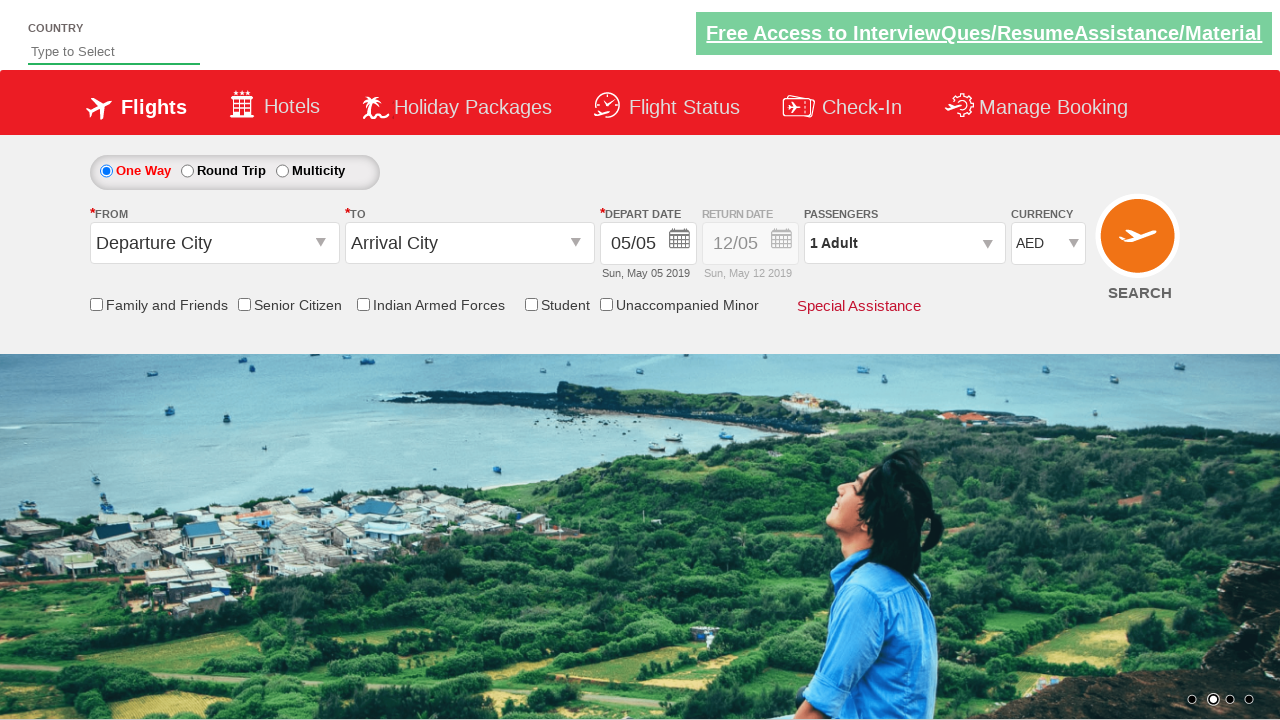

Retrieved selected currency value
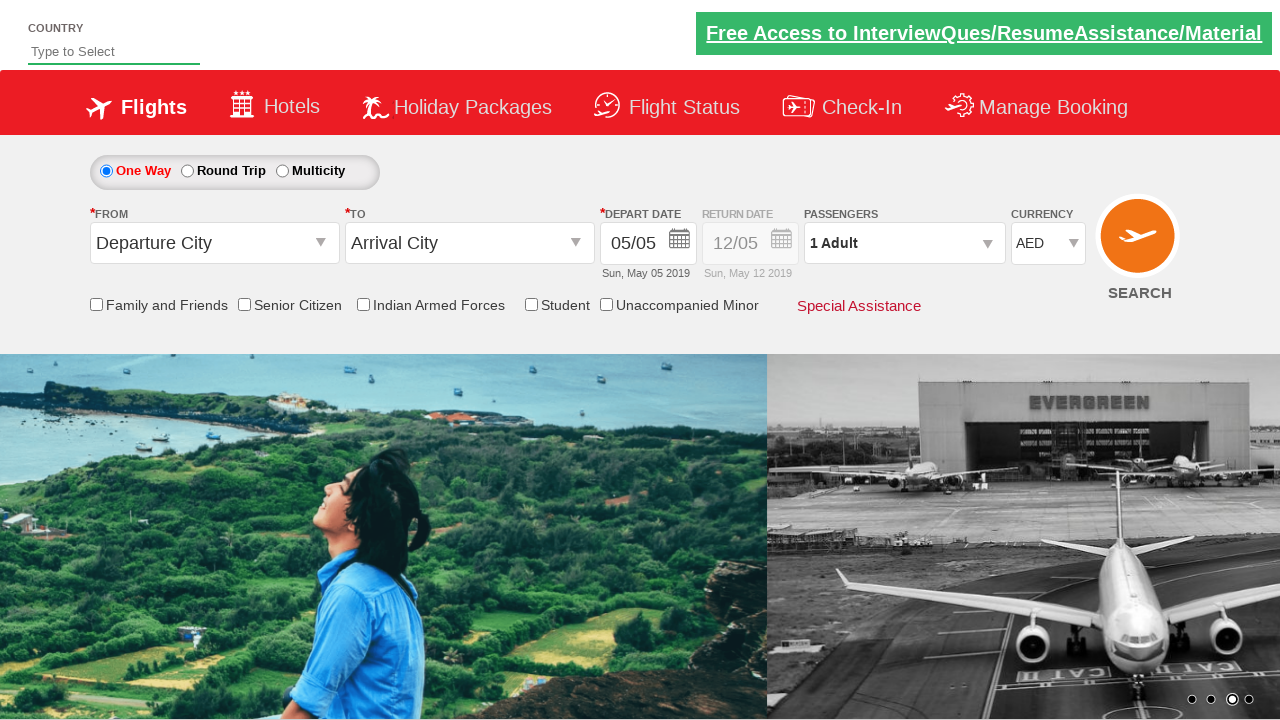

Verified AED is selected
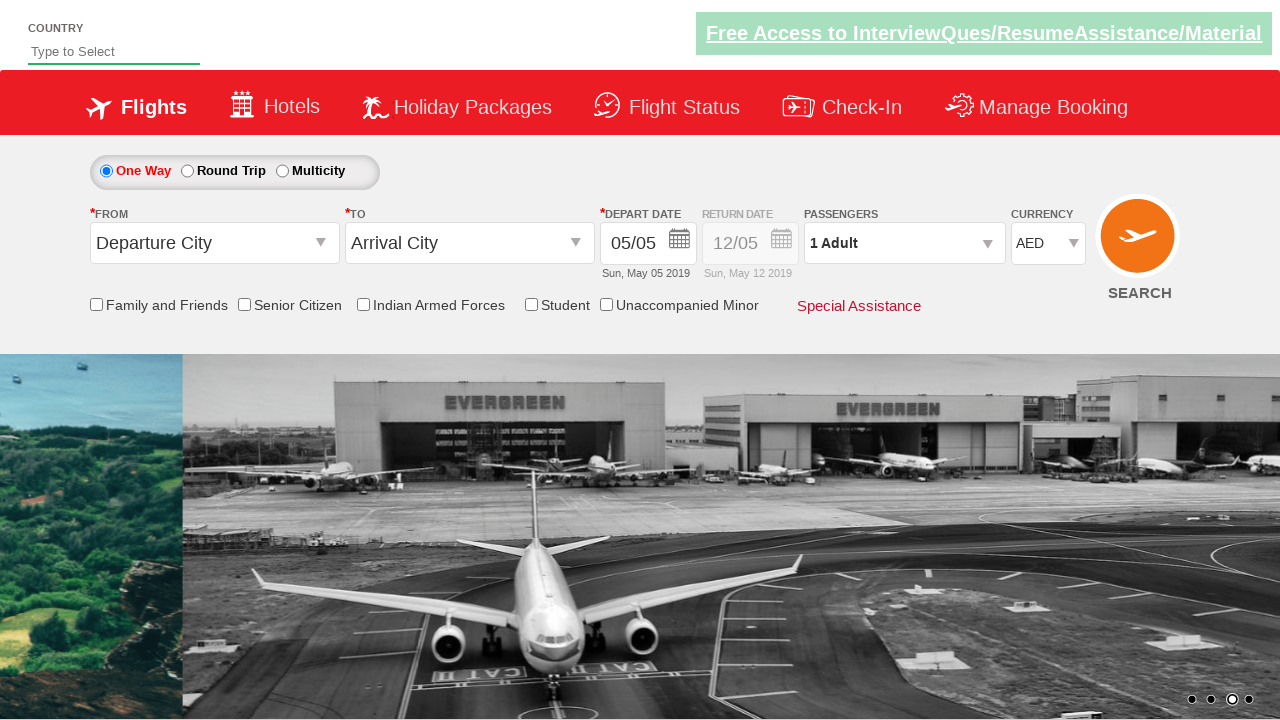

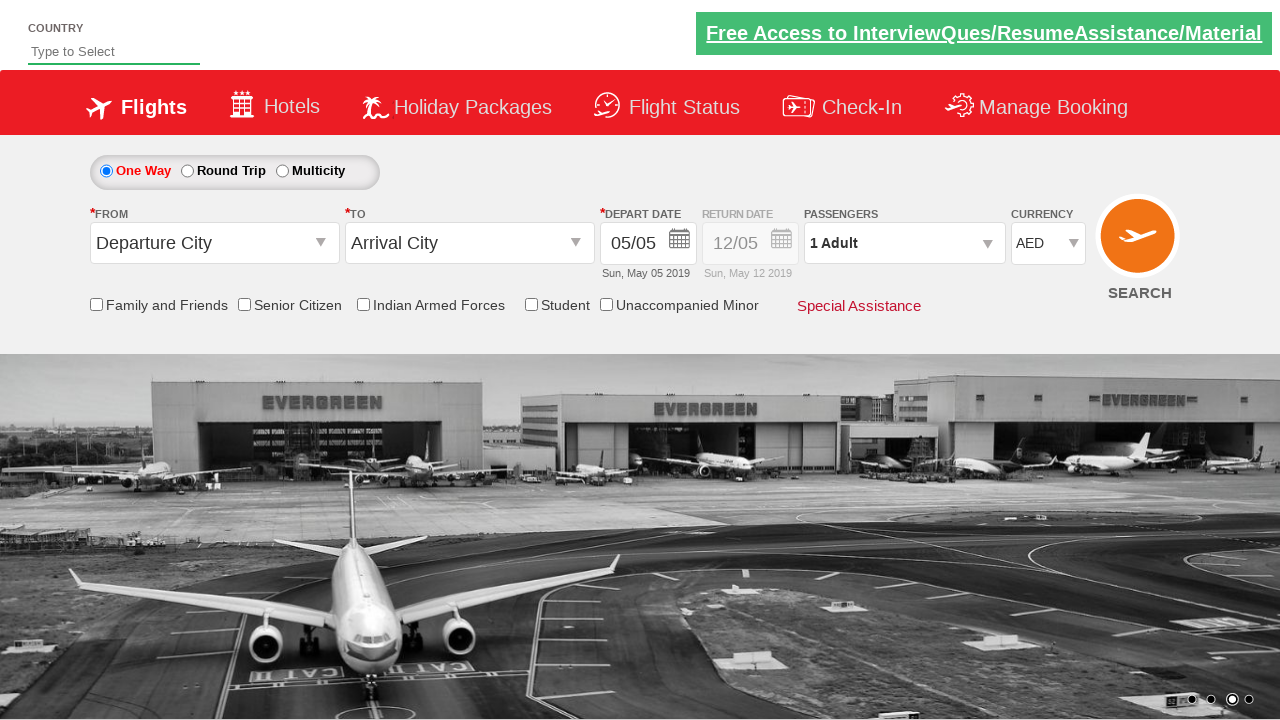